Tests drag and drop functionality by dragging a draggable element and dropping it onto a droppable target element

Starting URL: https://testautomationpractice.blogspot.com/

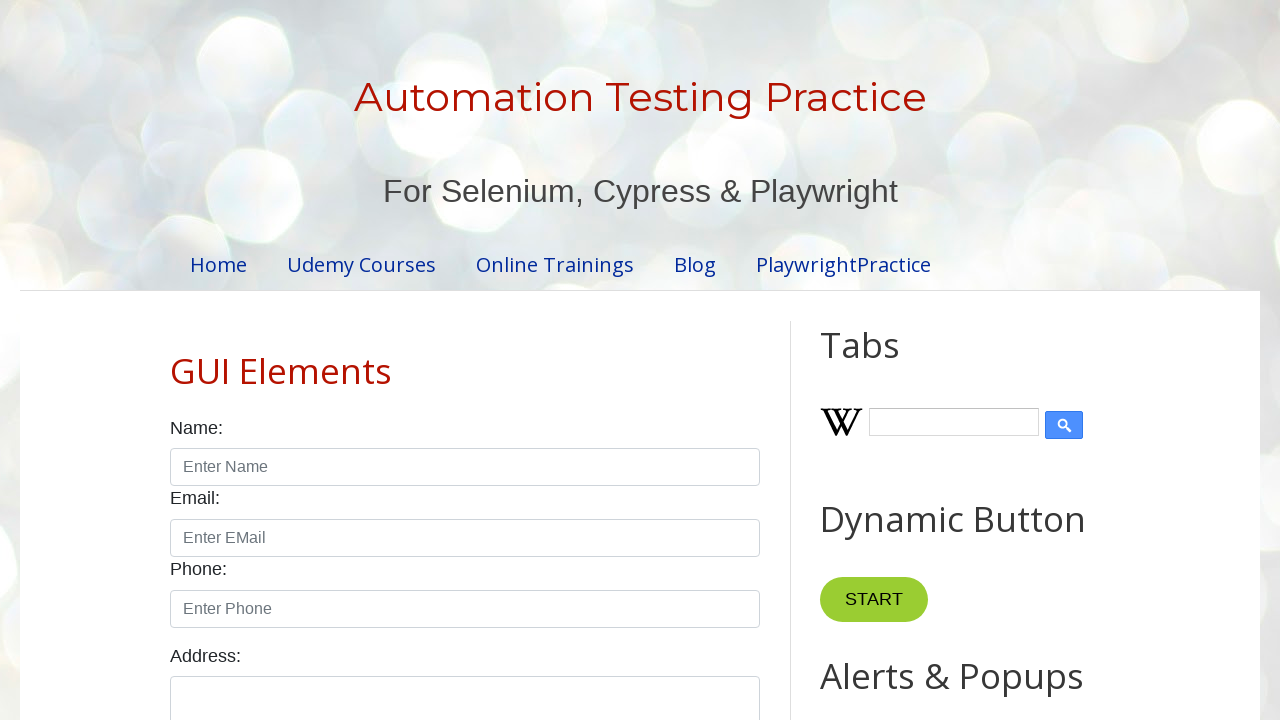

Located draggable element with id 'draggable'
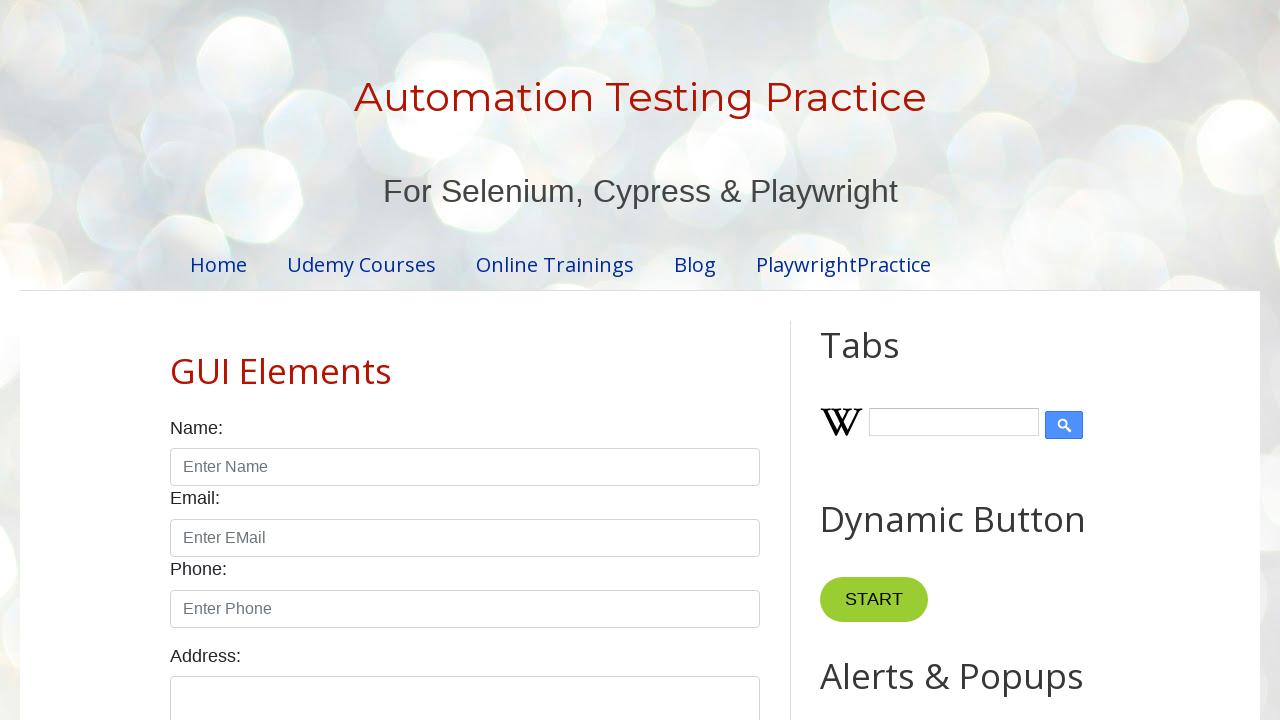

Located droppable target element with id 'droppable'
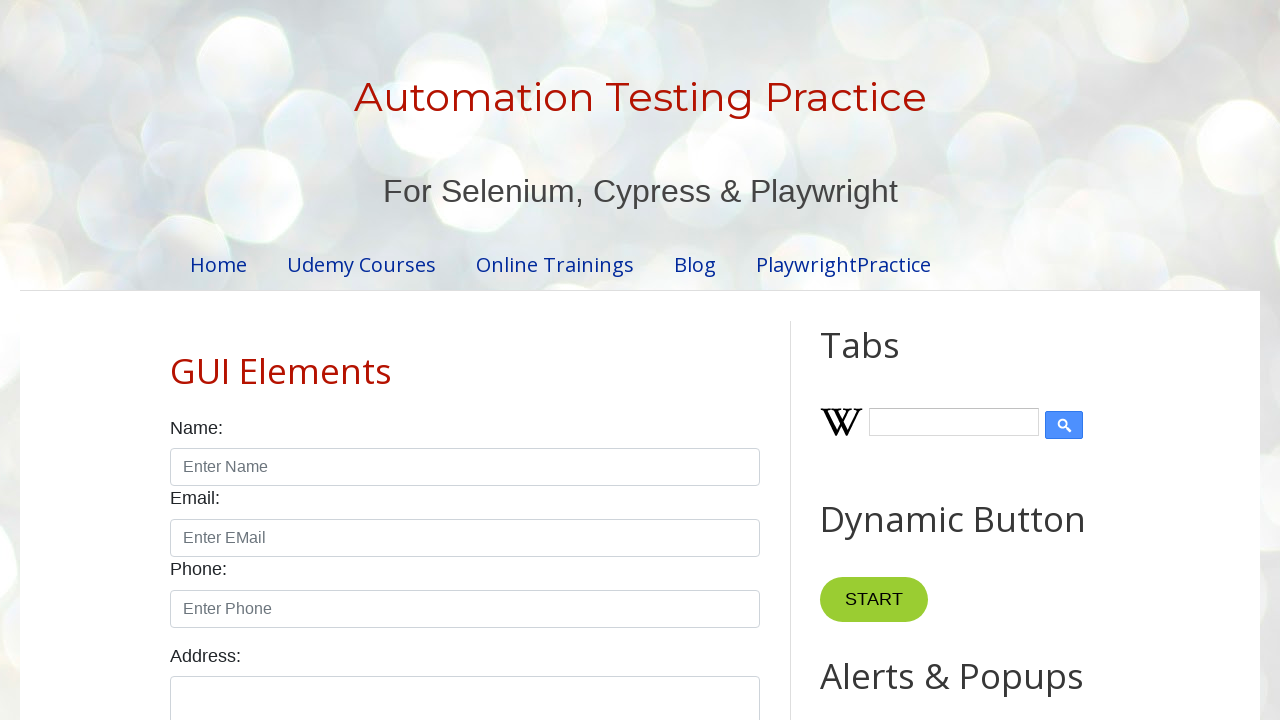

Dragged draggable element and dropped it onto droppable target at (1015, 386)
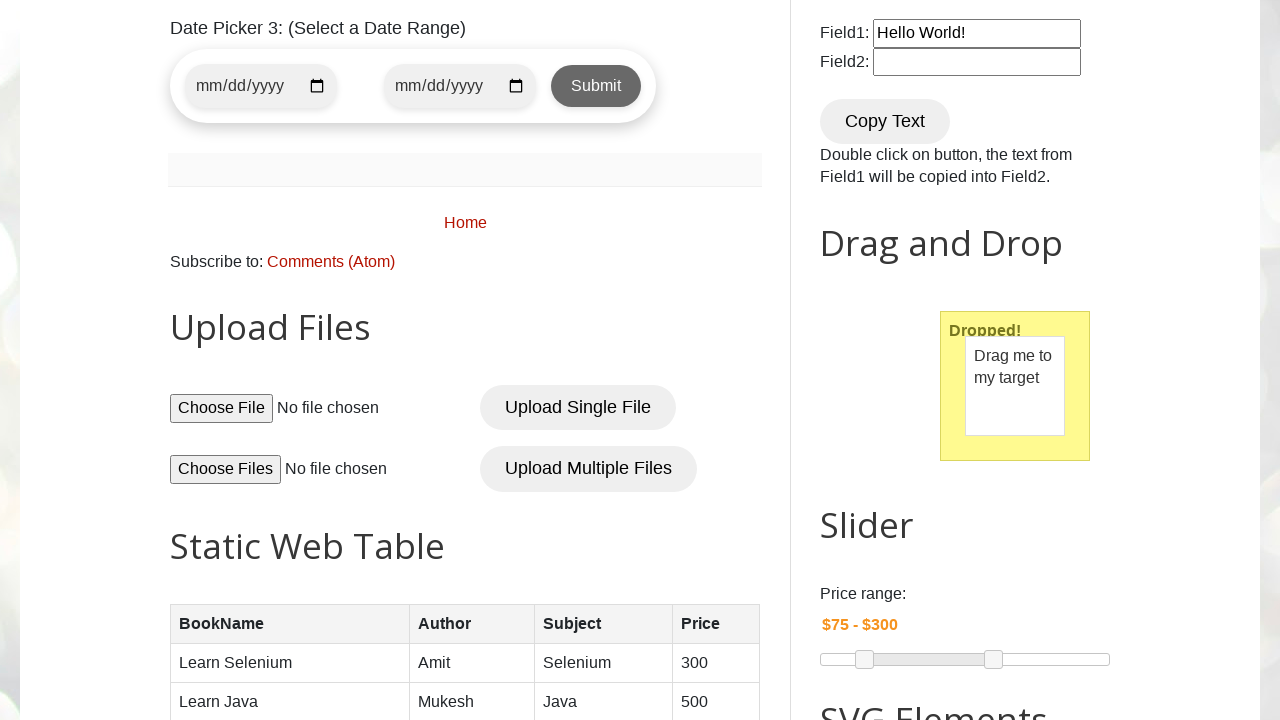

Waited 1000ms for drop action to complete
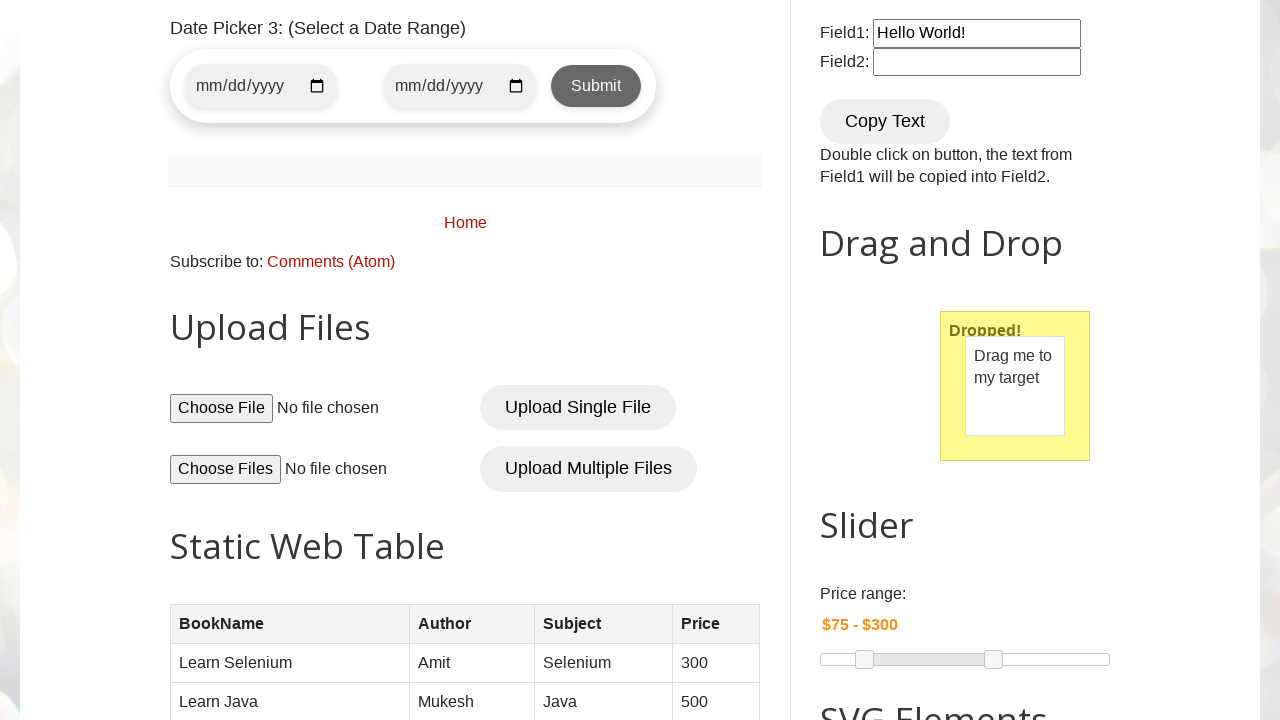

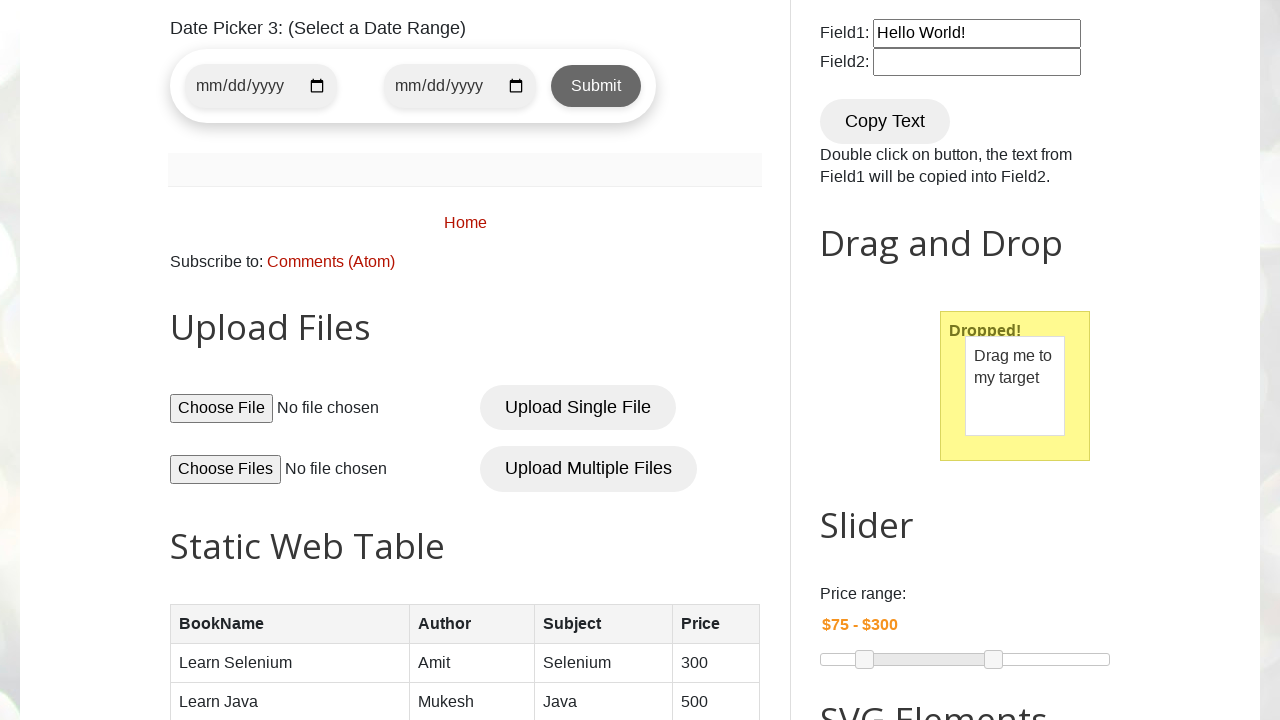